Tests double-click functionality on a button element at DemoQA's buttons page by performing a double-click action and verifying the interaction.

Starting URL: https://demoqa.com/buttons

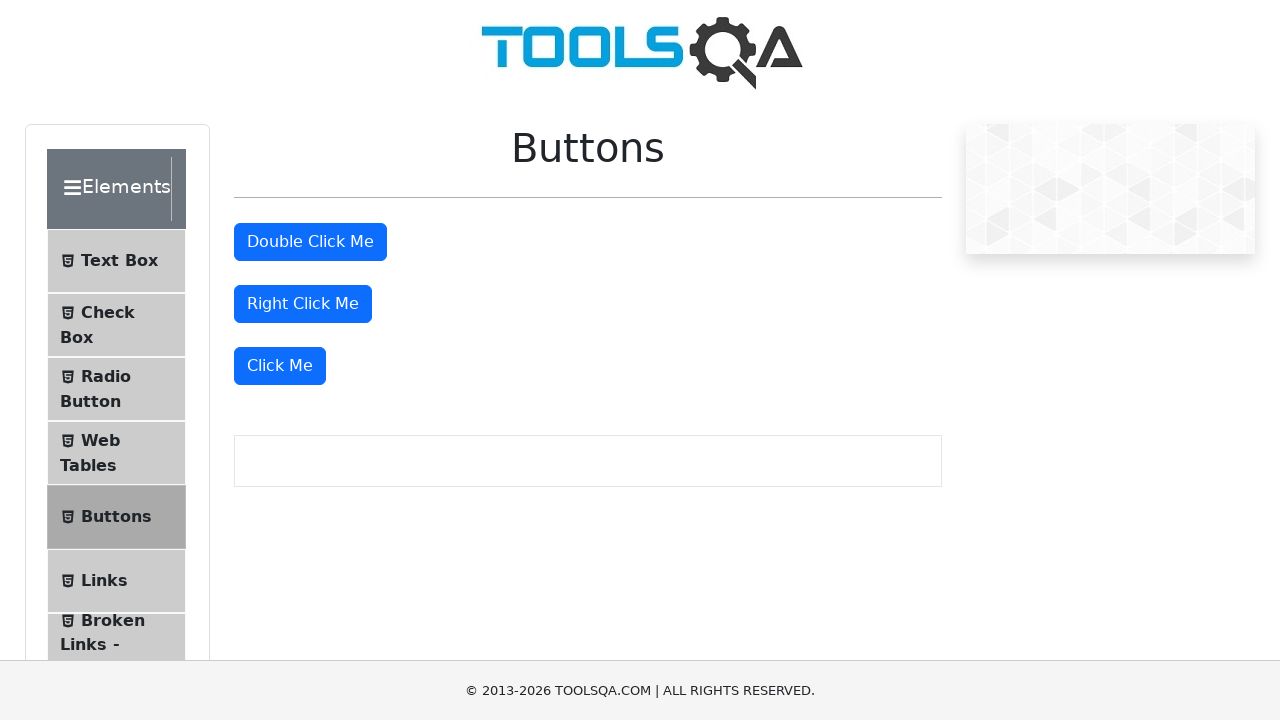

Waited for double-click button to be visible
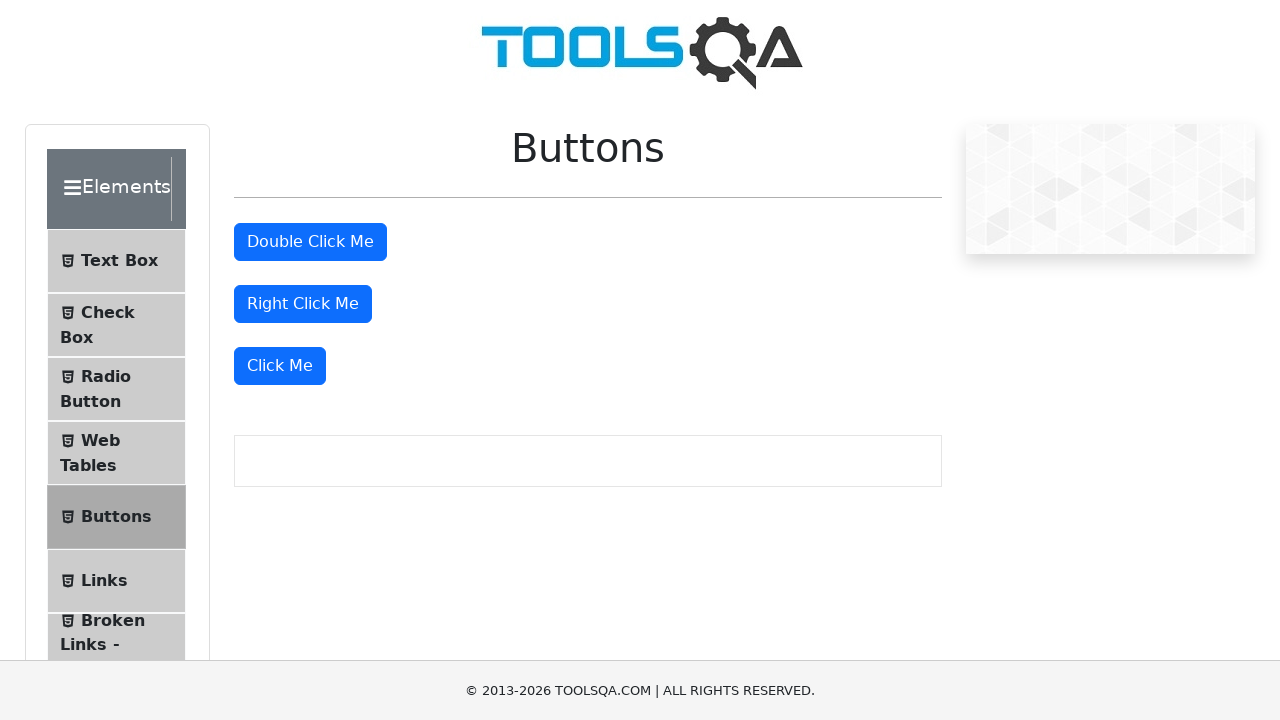

Performed double-click action on the button at (310, 242) on #doubleClickBtn
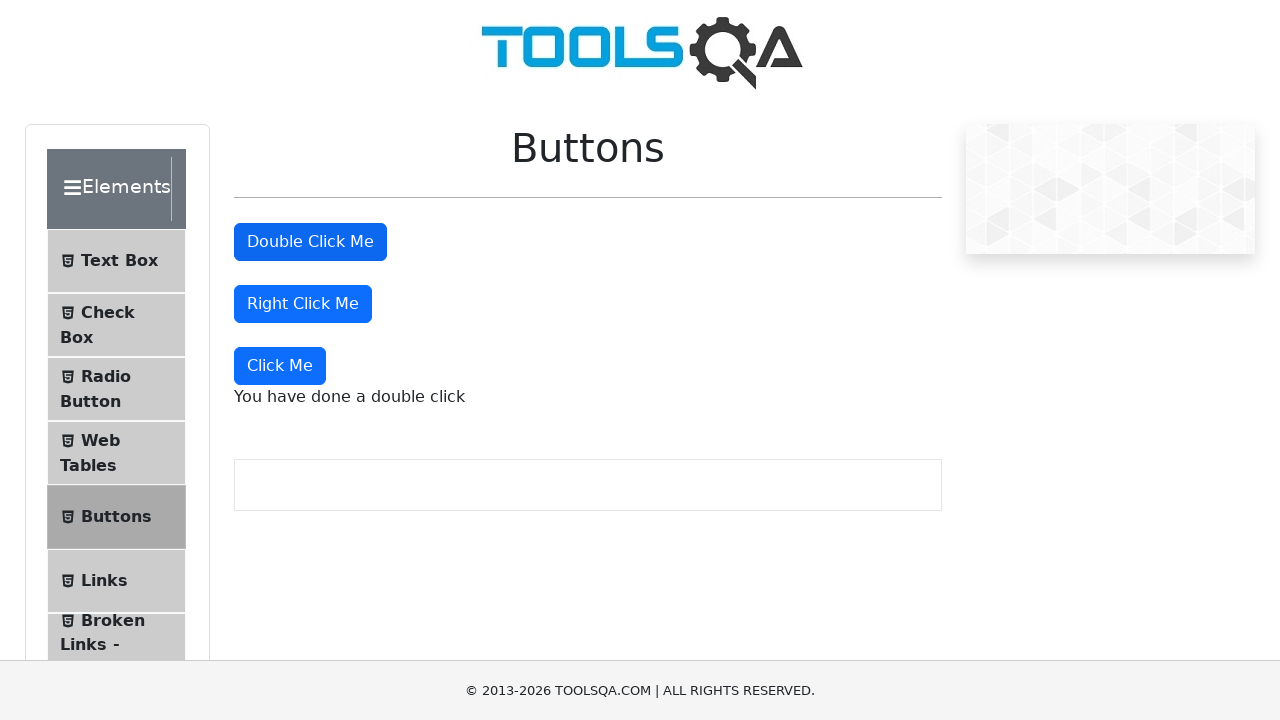

Success message appeared, confirming double-click interaction
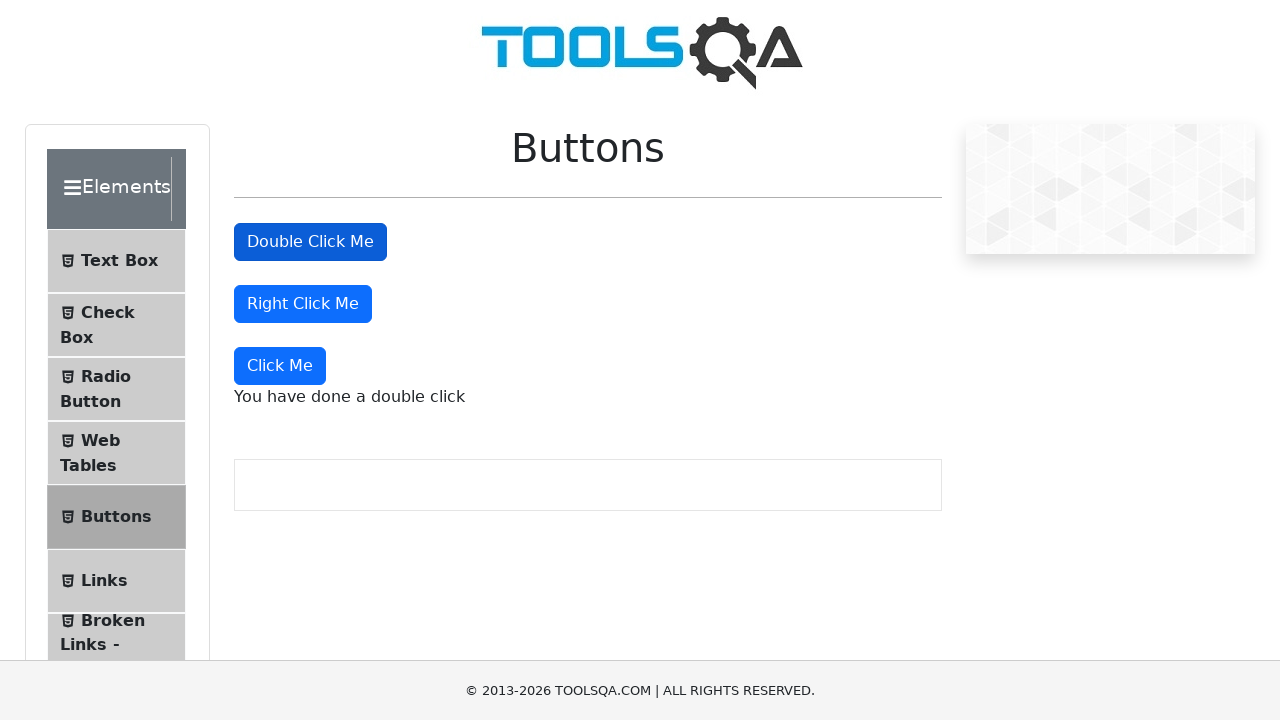

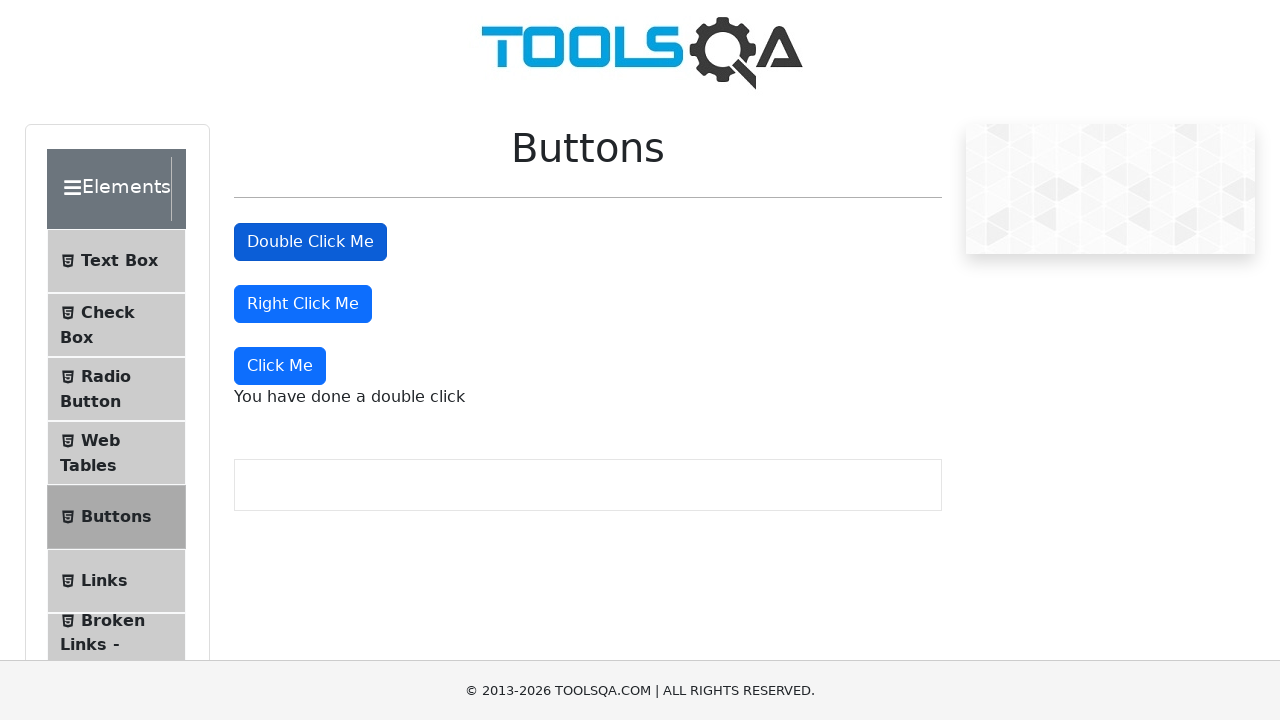